Fills out a registration form with first name, last name, and email fields, then submits and verifies the success message

Starting URL: http://suninjuly.github.io/registration1.html

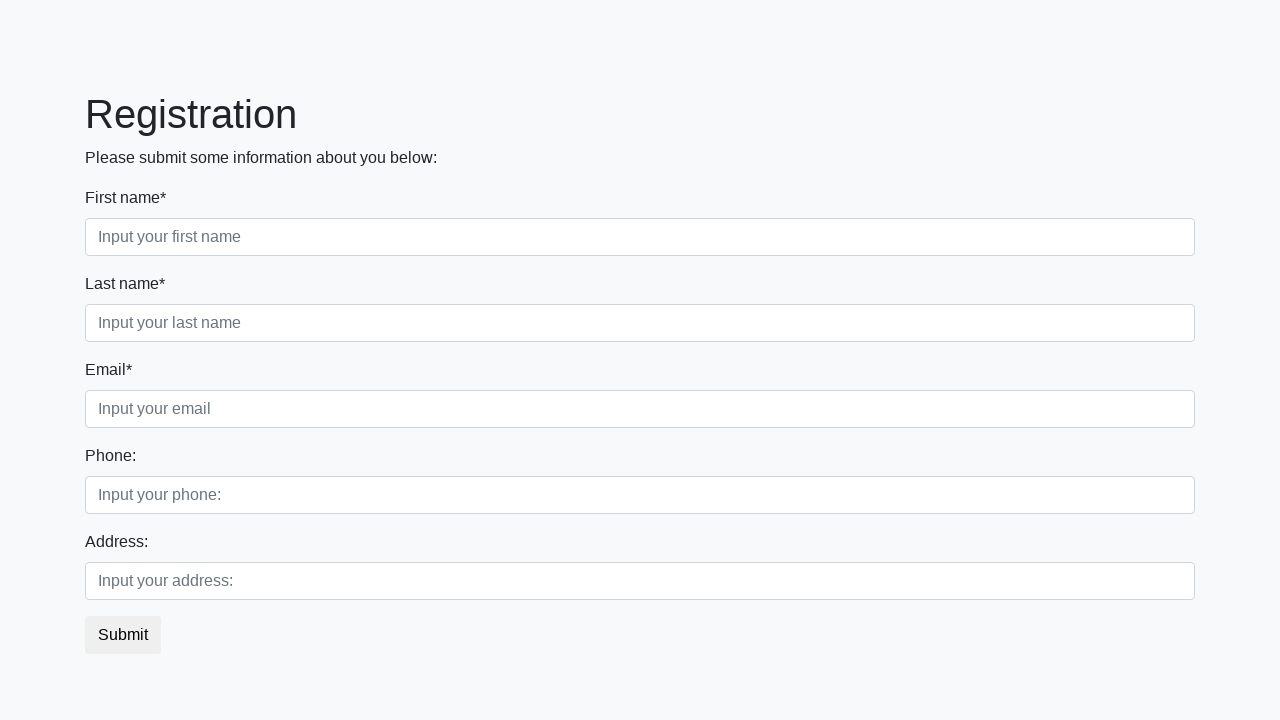

Filled first name field with 'John' on input[placeholder="Input your first name"]
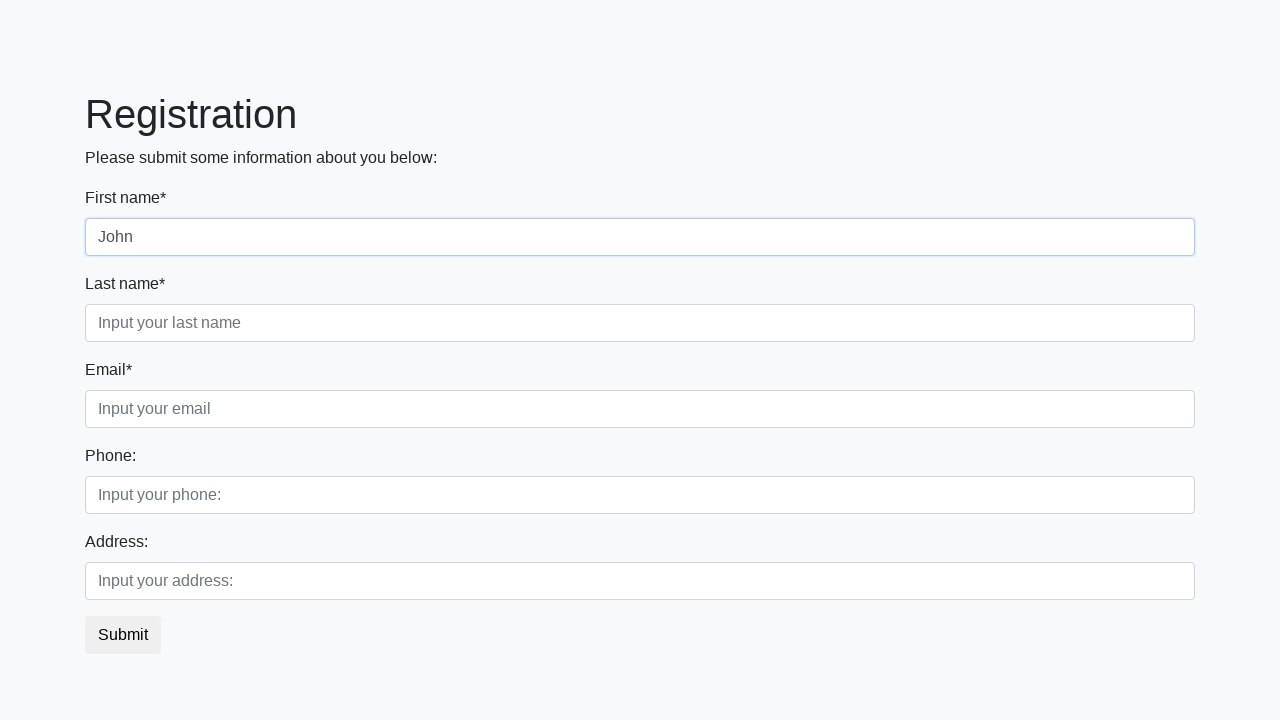

Filled last name field with 'Smith' on input.second:required
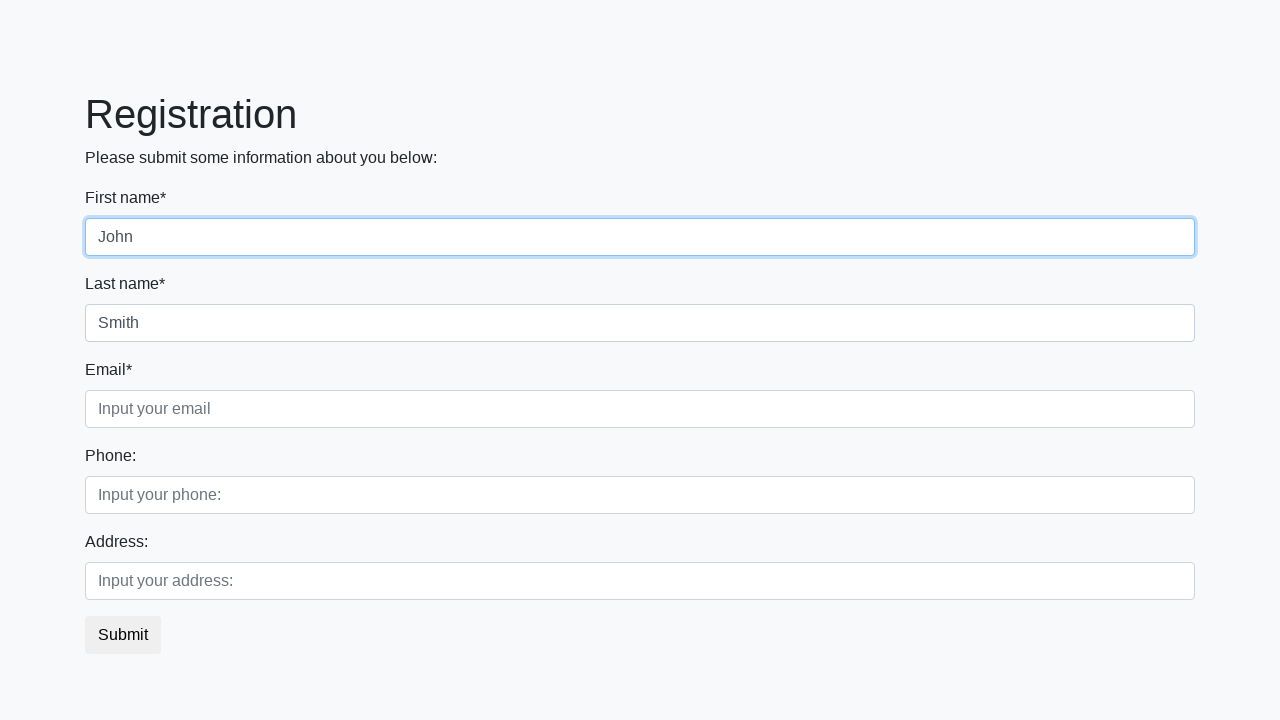

Filled email field with 'john.smith@example.com' on .form-control.third
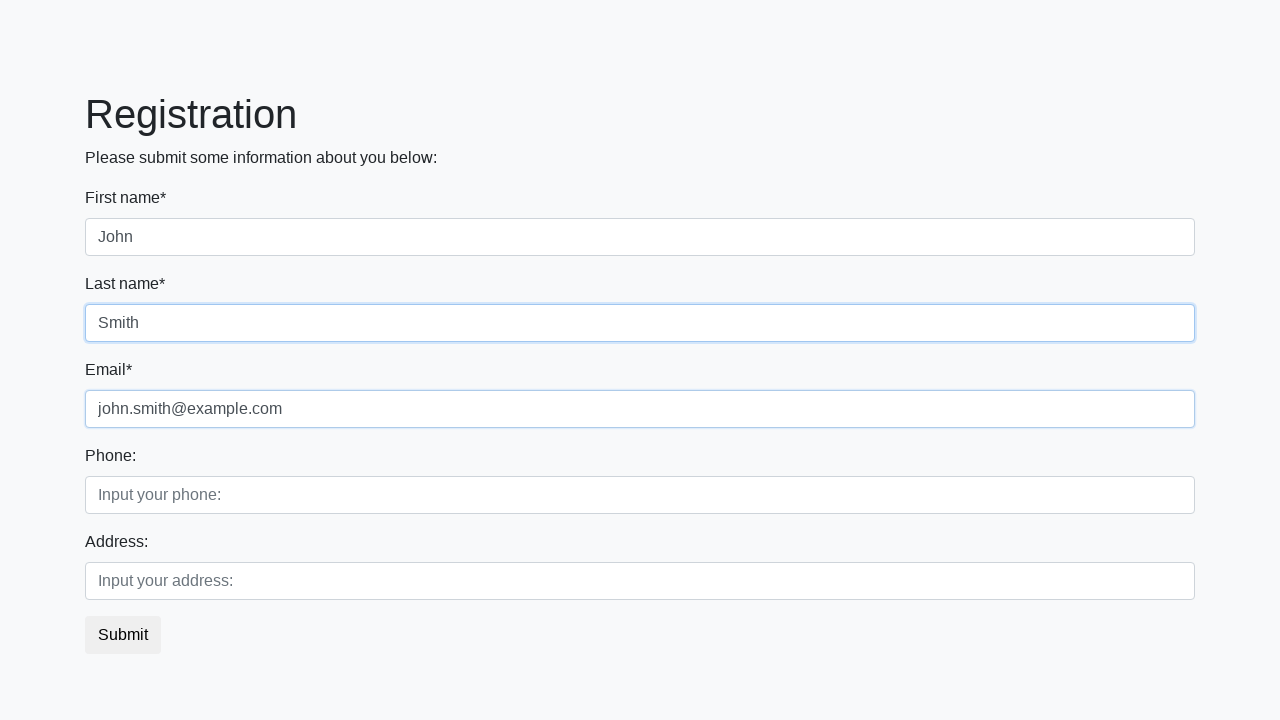

Clicked submit button to register at (123, 635) on button.btn
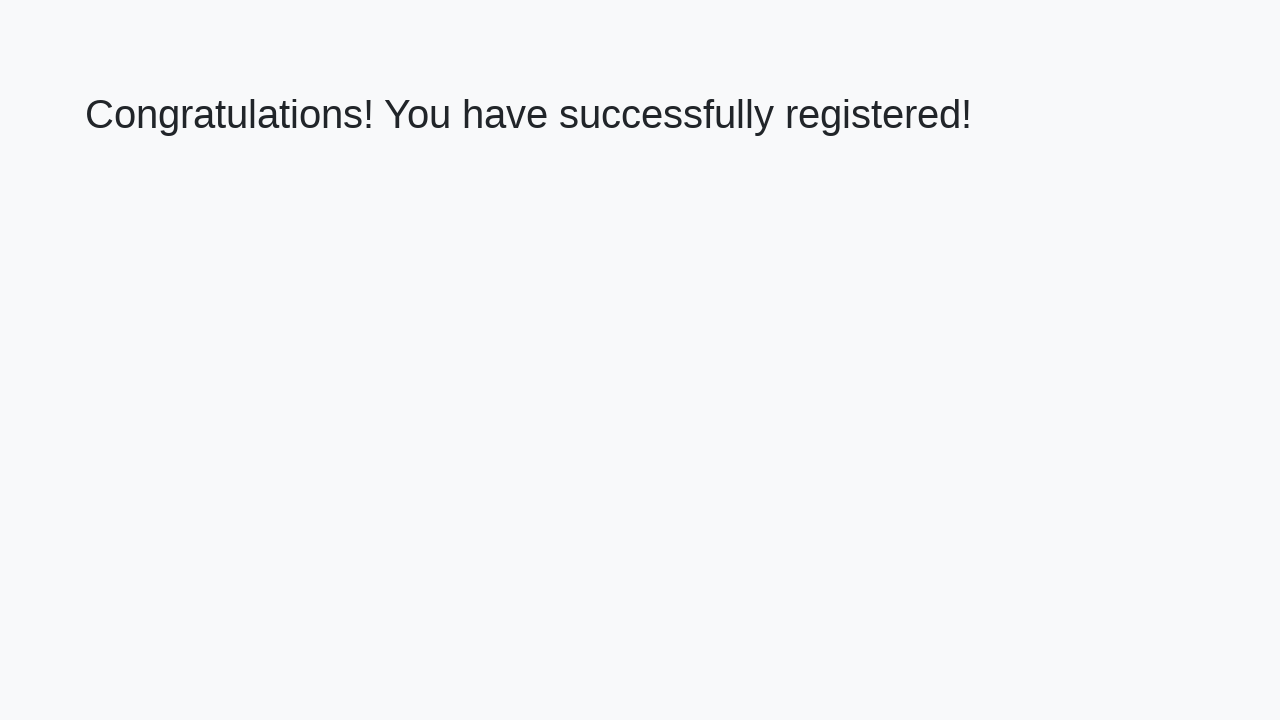

Success message appeared
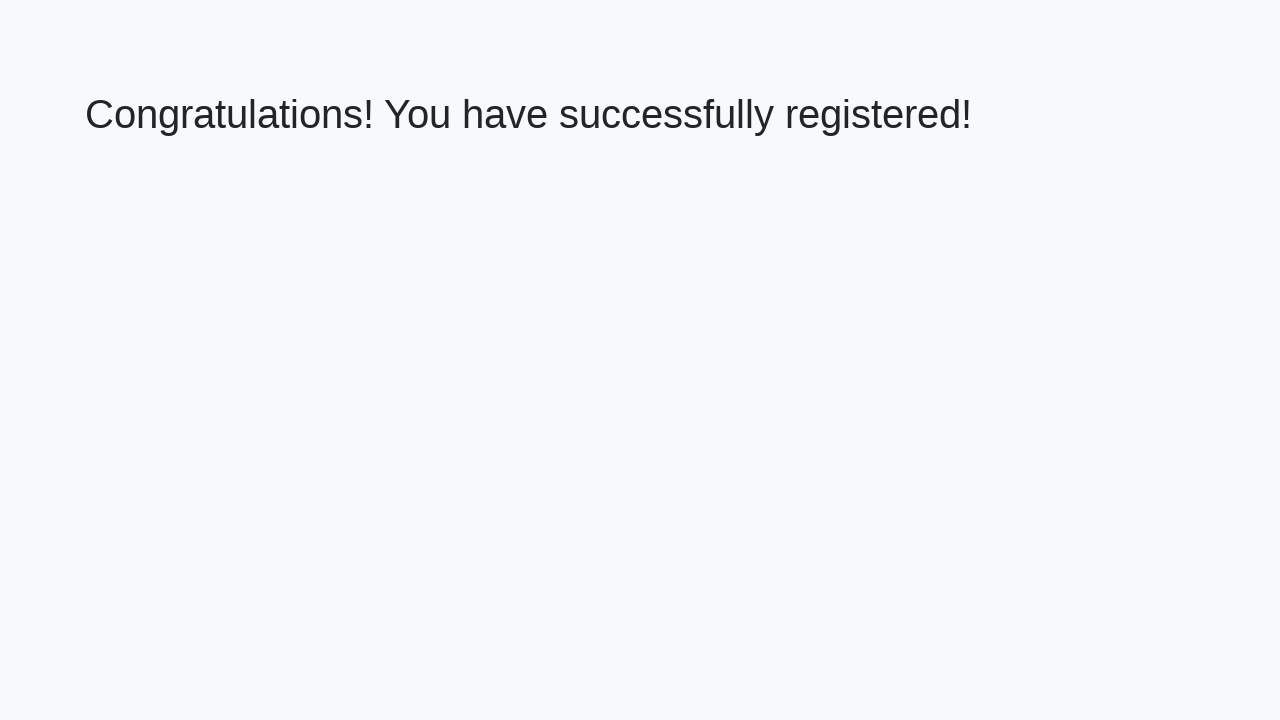

Retrieved success message: 'Congratulations! You have successfully registered!'
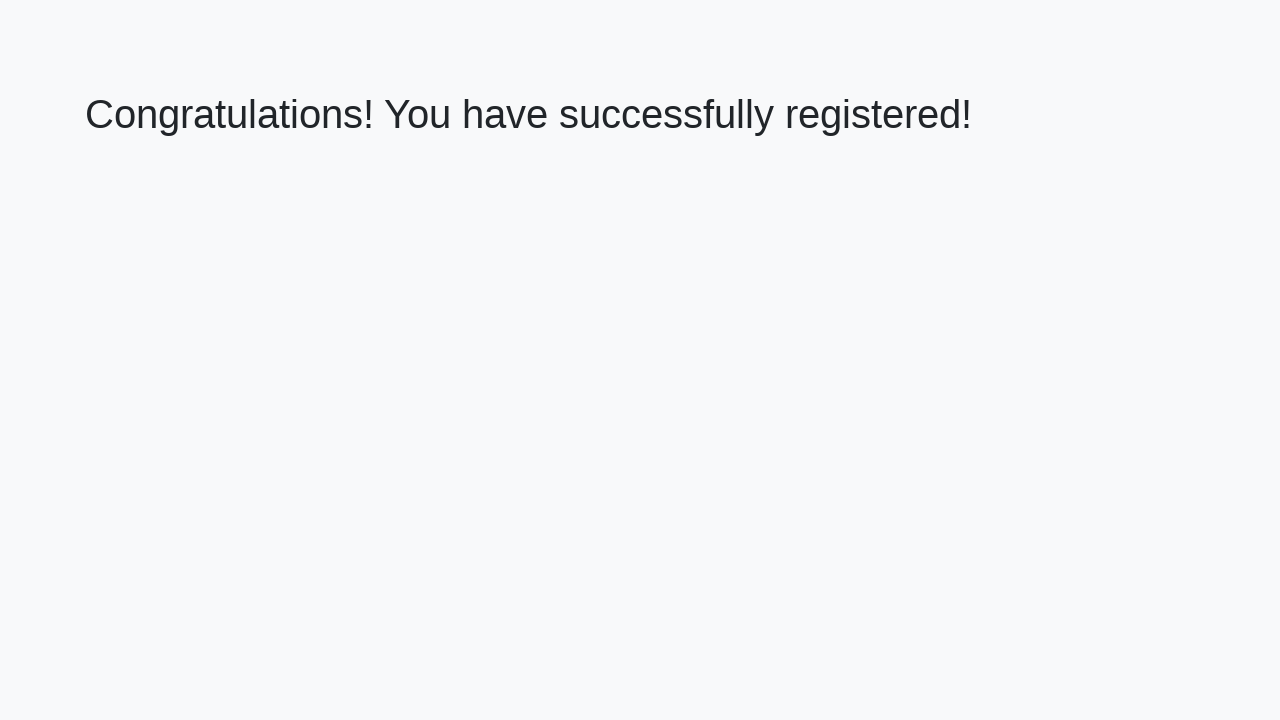

Verified success message text matches expected value
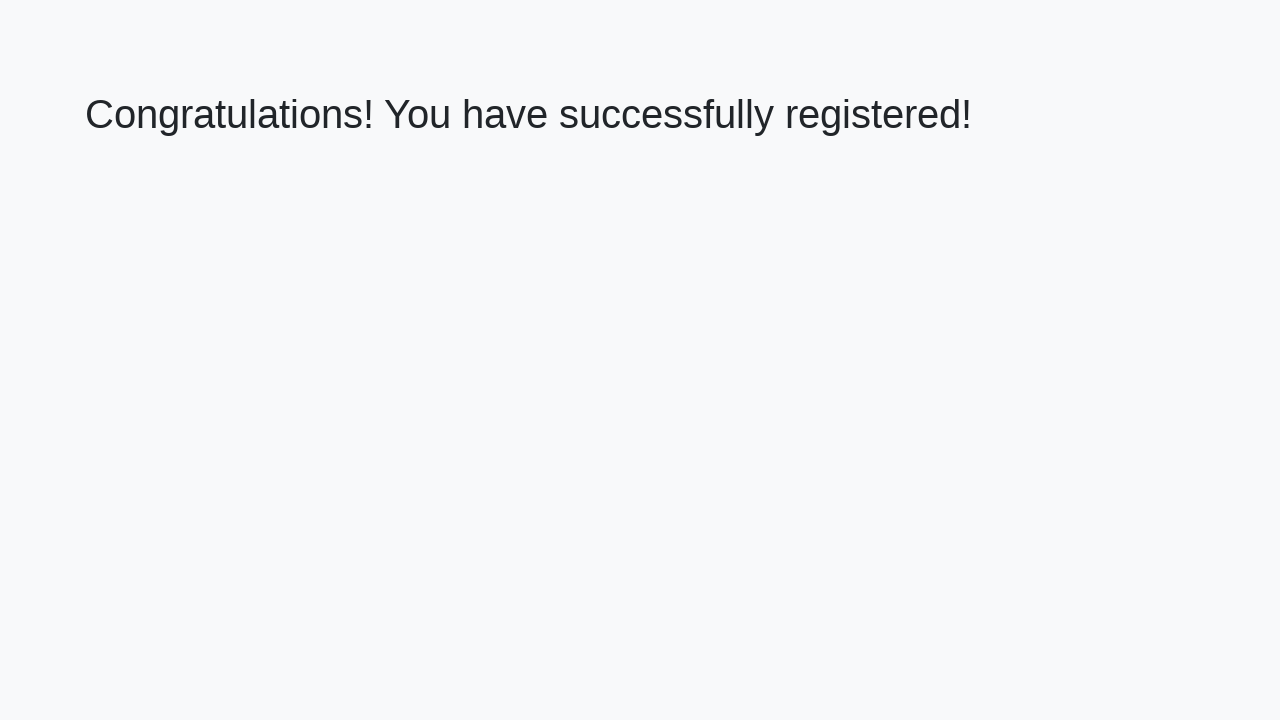

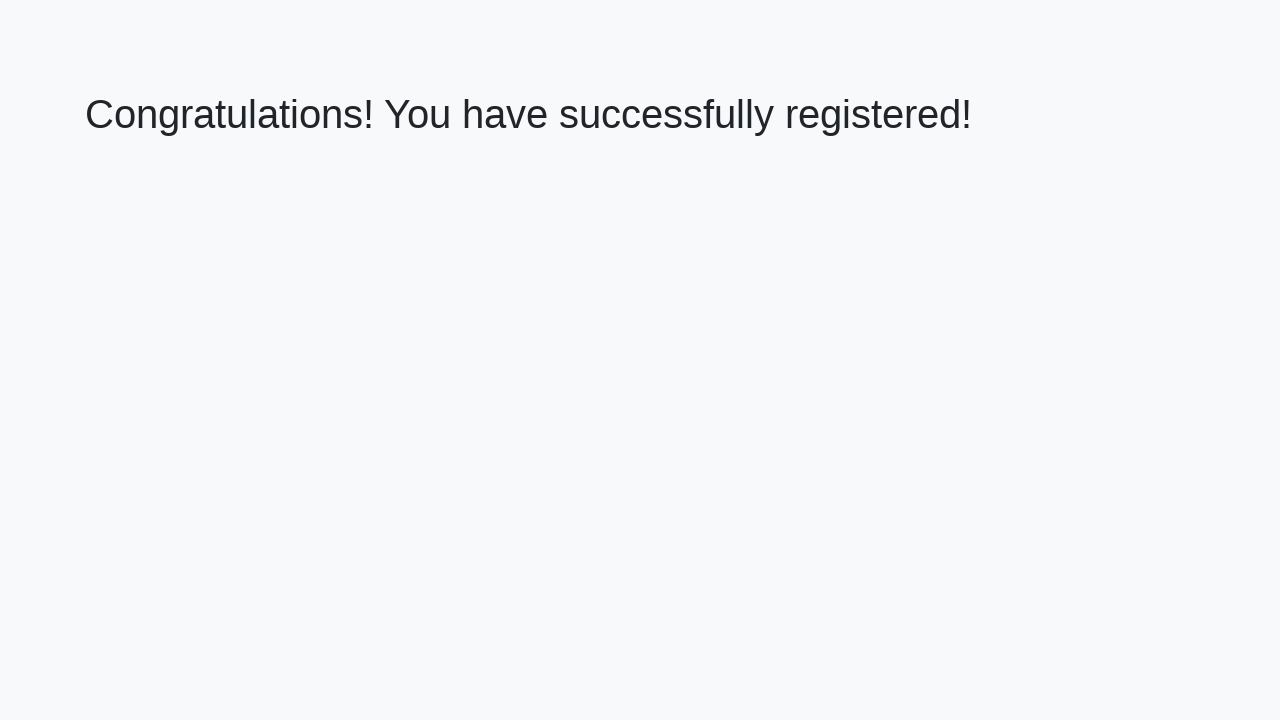